Tests confirm dialog by accepting and dismissing it, and verifying the resulting text

Starting URL: https://bonigarcia.dev/selenium-webdriver-java/dialog-boxes.html

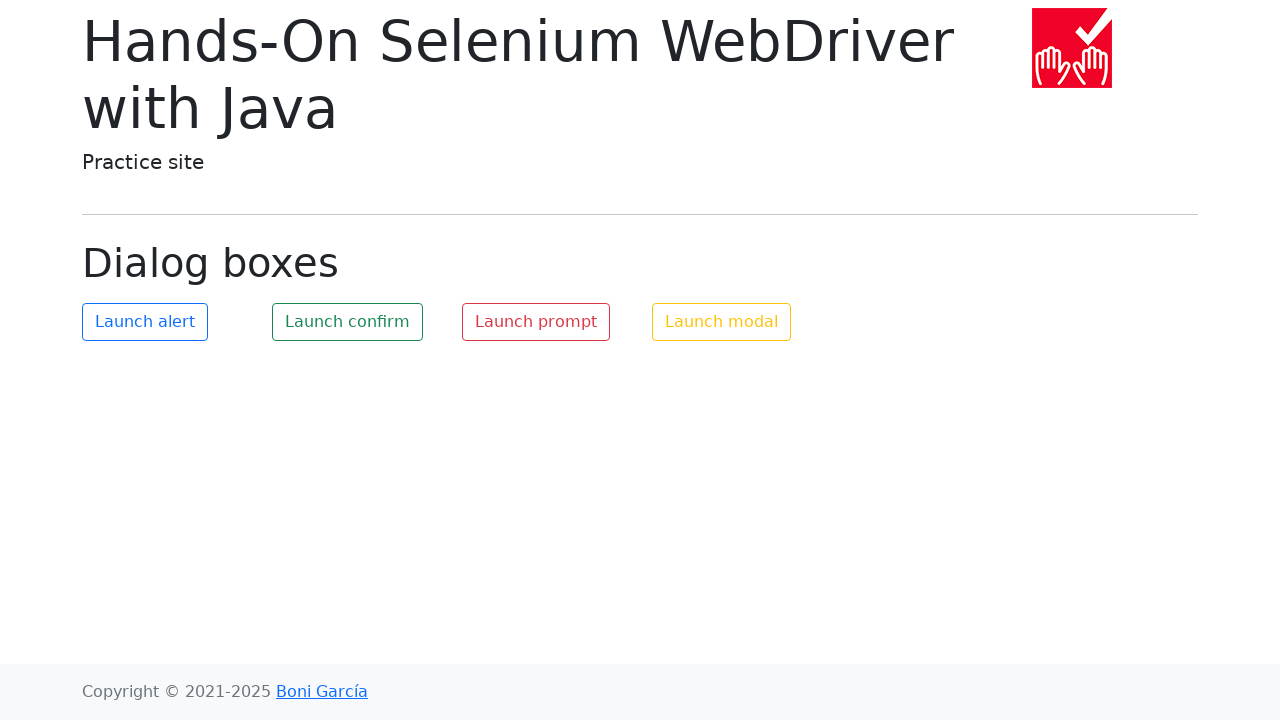

Set up dialog handler to accept confirm dialog
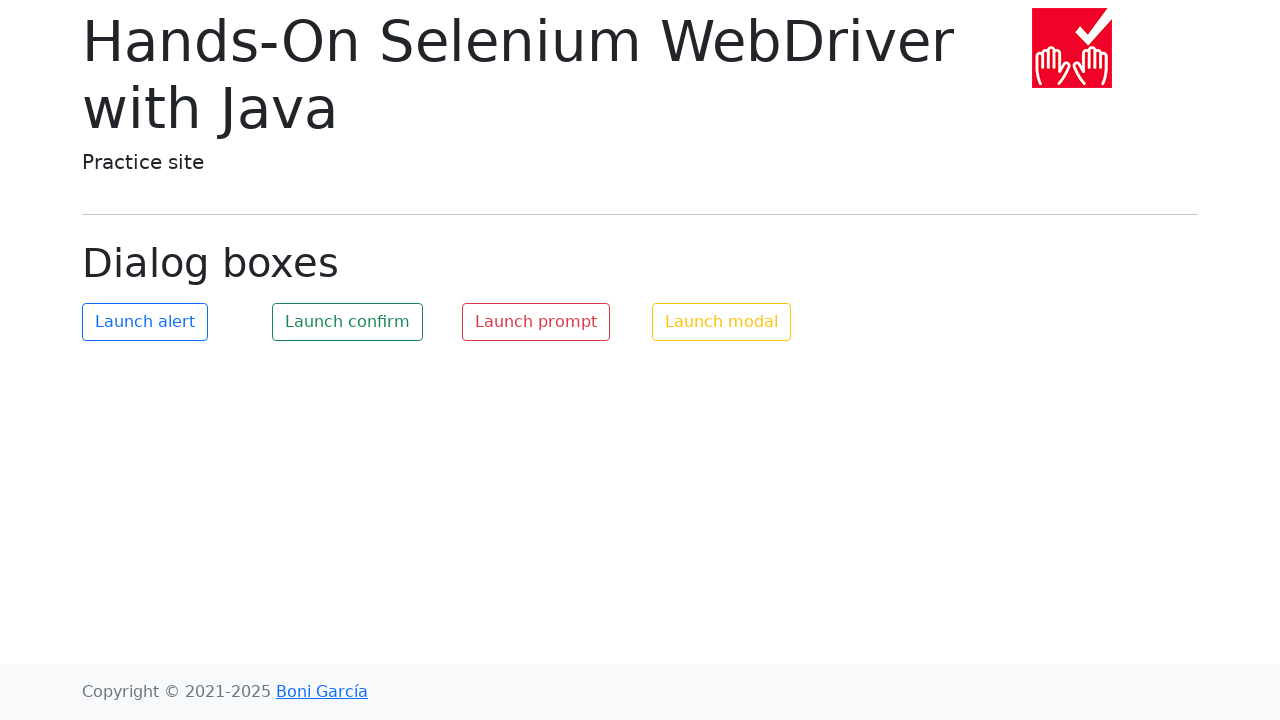

Clicked confirm button to trigger confirm dialog at (348, 322) on #my-confirm
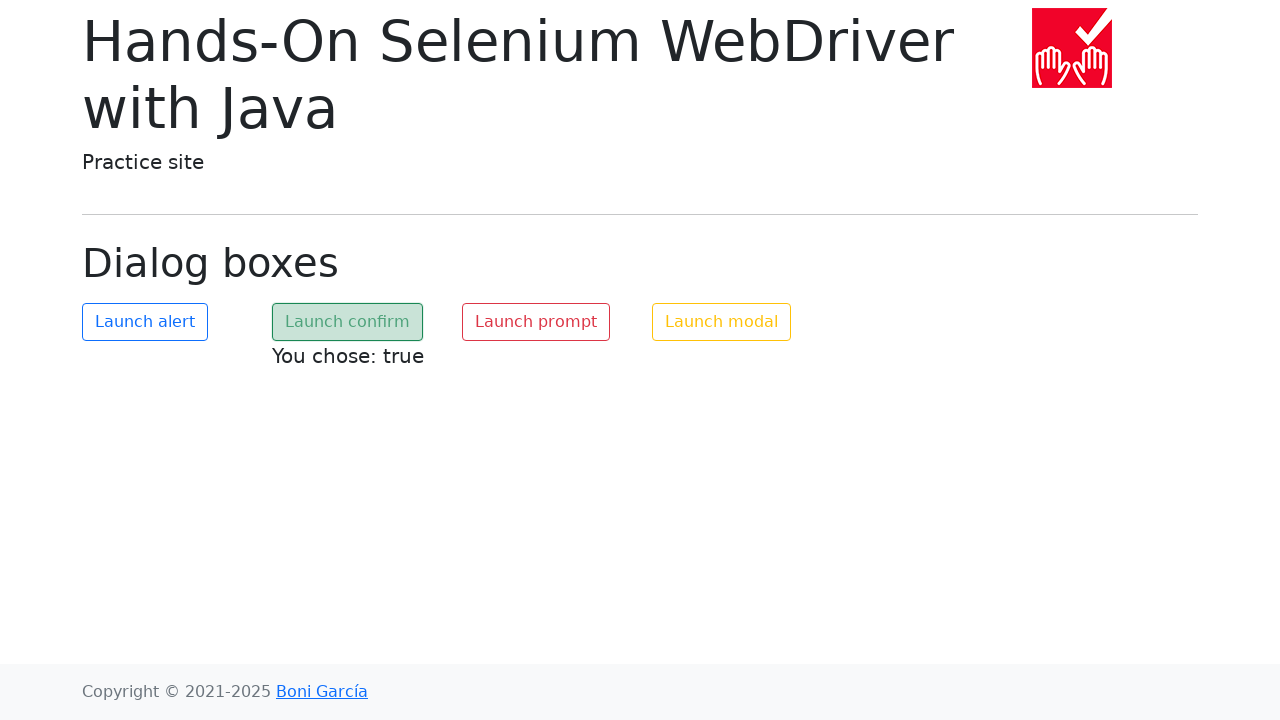

Verified result text shows 'You chose: true' after accepting dialog
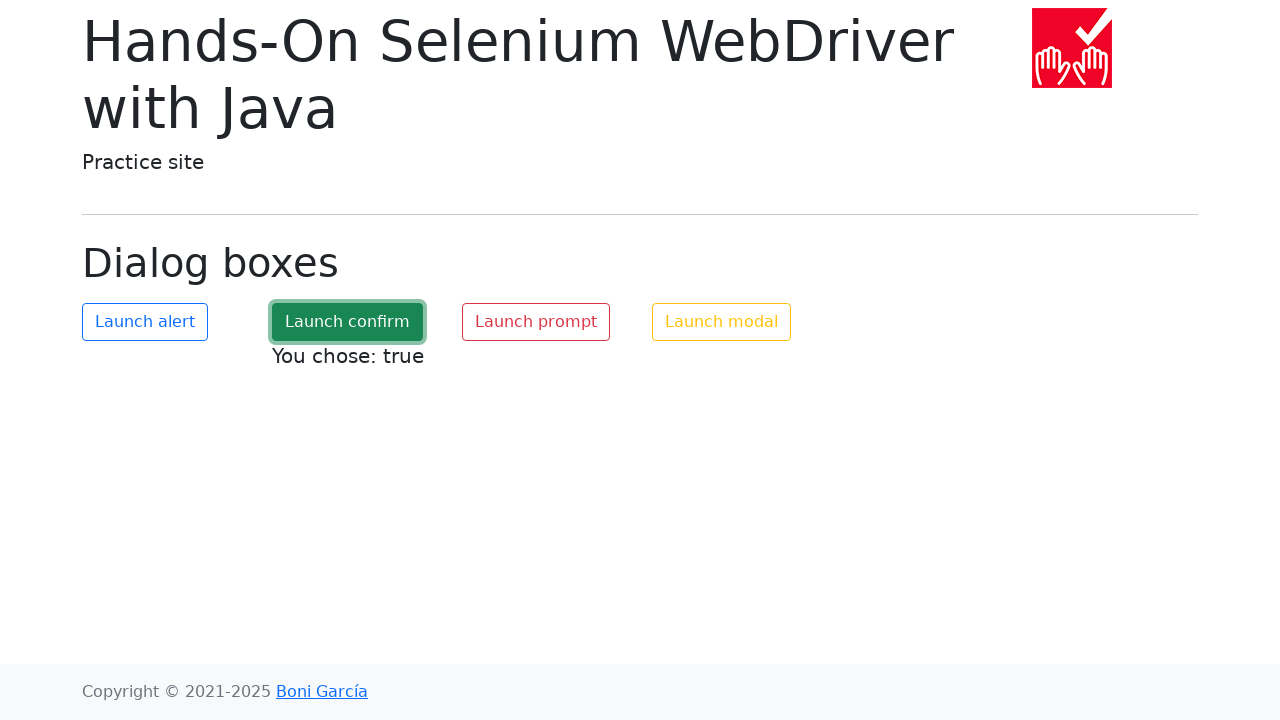

Set up dialog handler to dismiss confirm dialog
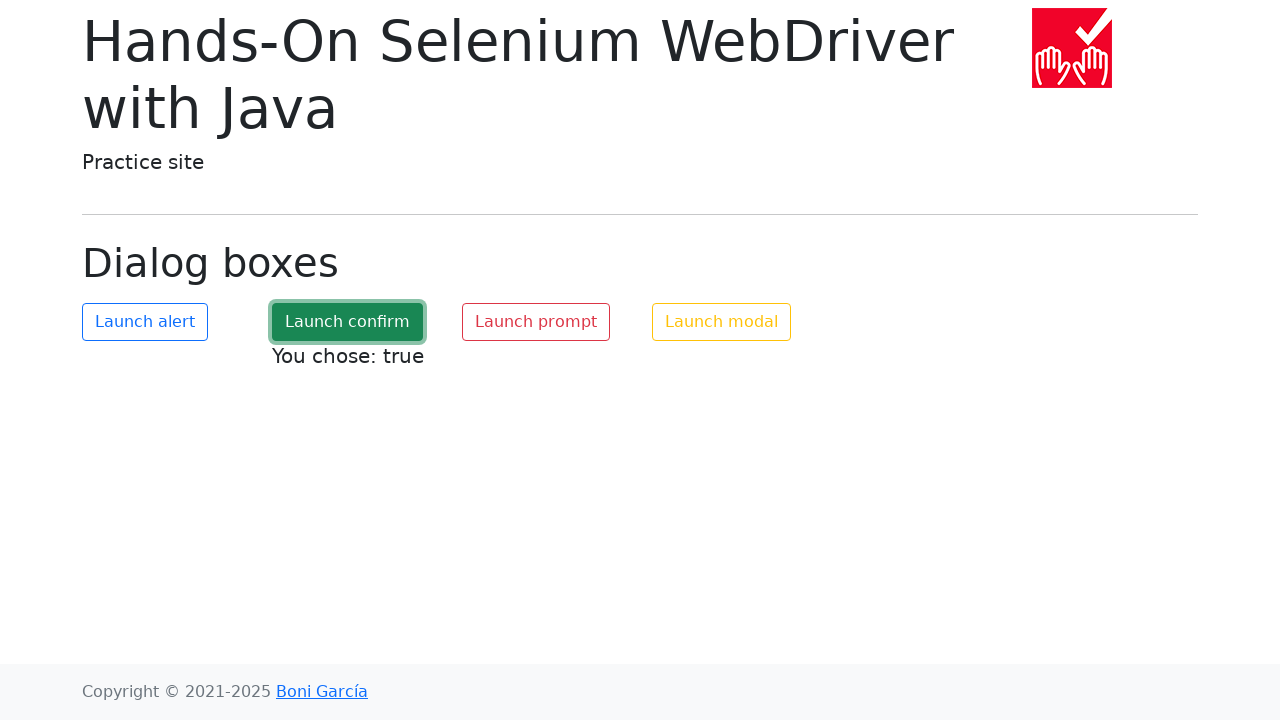

Clicked confirm button to trigger confirm dialog again at (348, 322) on #my-confirm
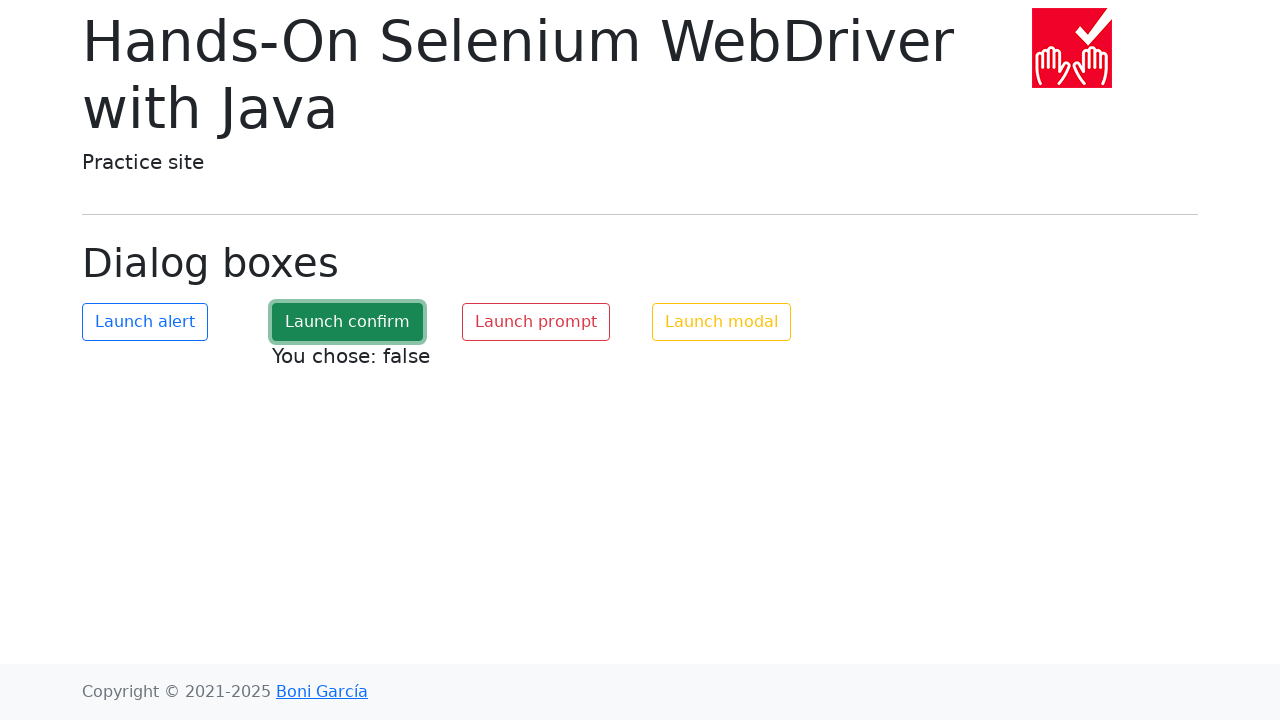

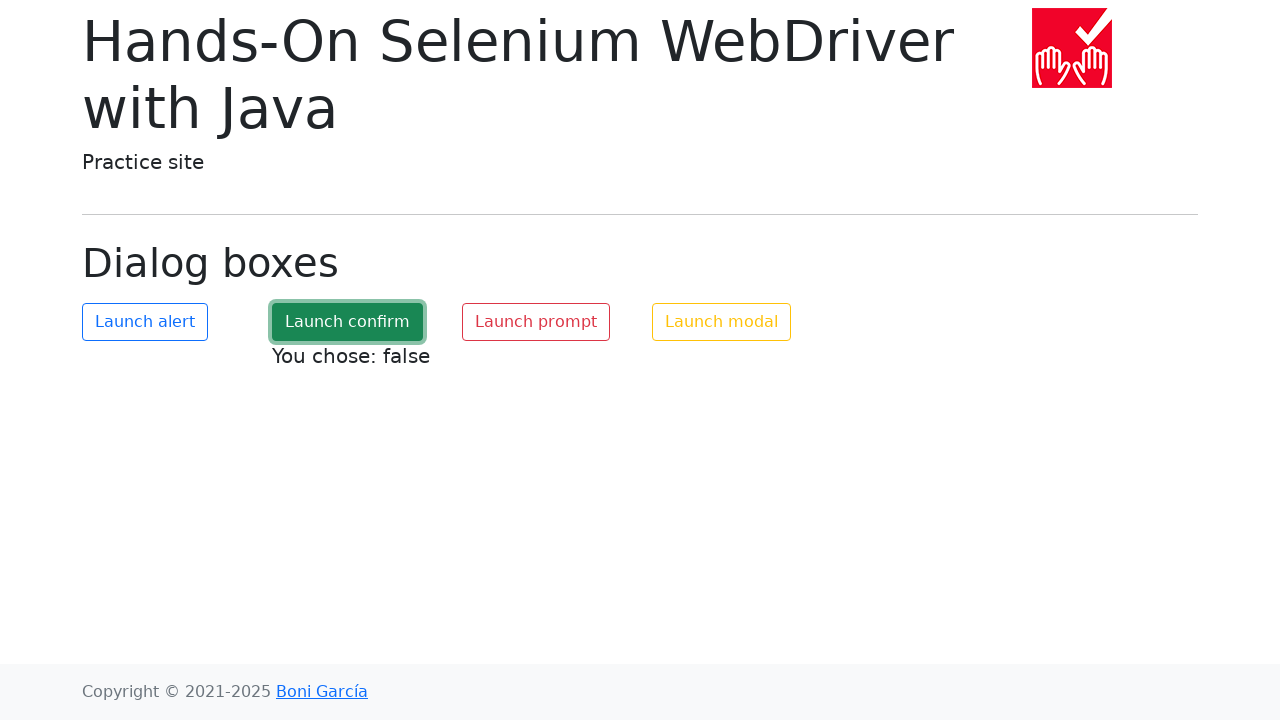